Tests JavaScript alert handling by triggering and interacting with simple alerts, confirmation dialogs, and prompt dialogs, then verifying the result messages are displayed correctly.

Starting URL: https://the-internet.herokuapp.com/javascript_alerts

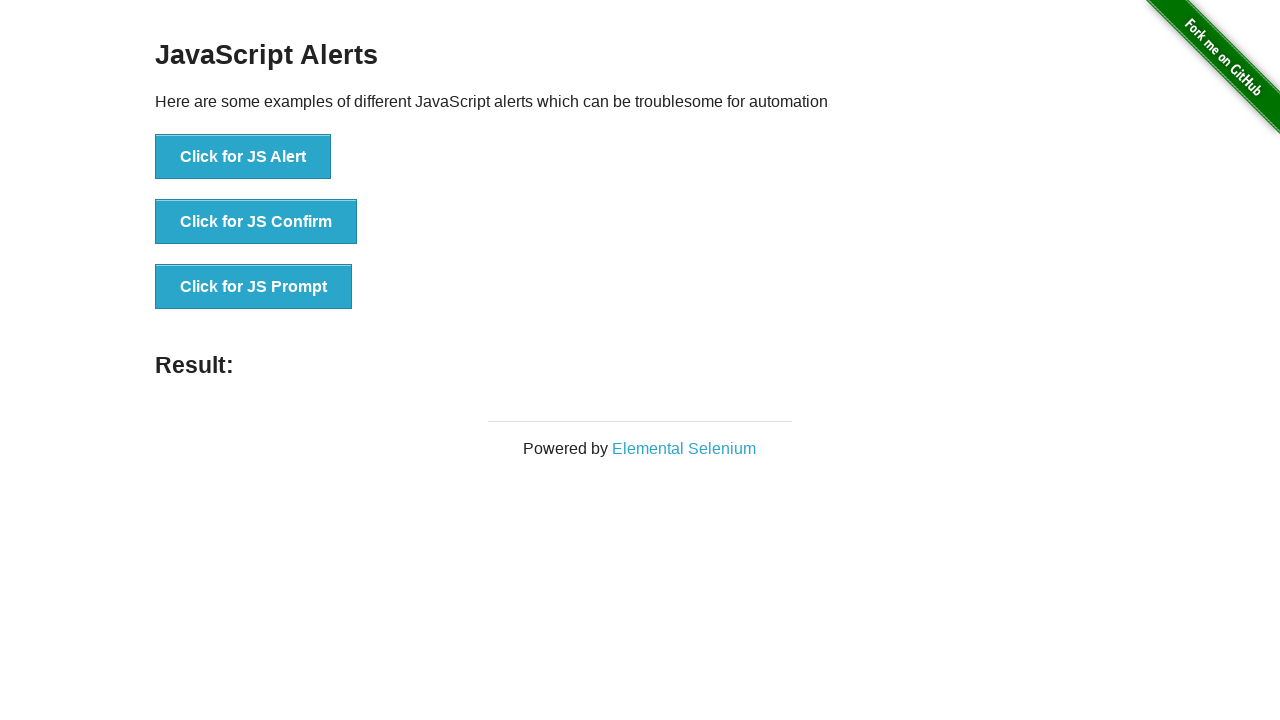

Clicked button to trigger simple JS alert at (243, 157) on xpath=//button[text()='Click for JS Alert']
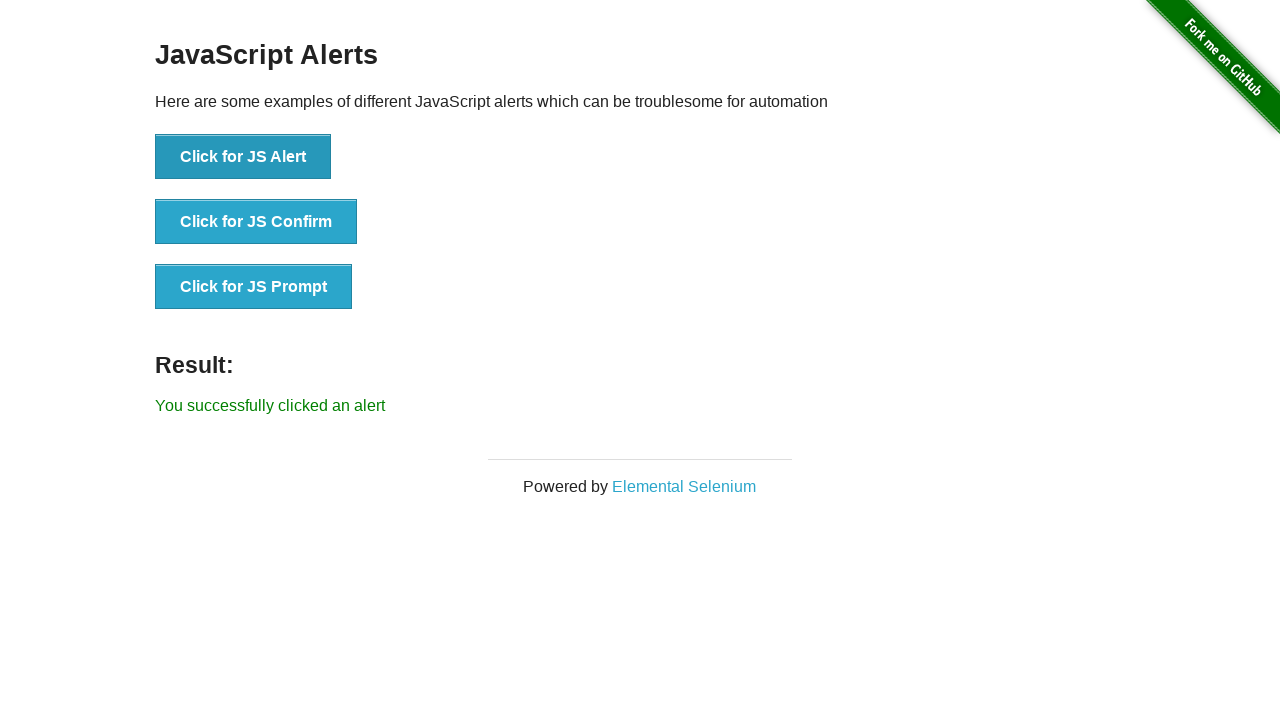

Set up dialog handler to accept alert
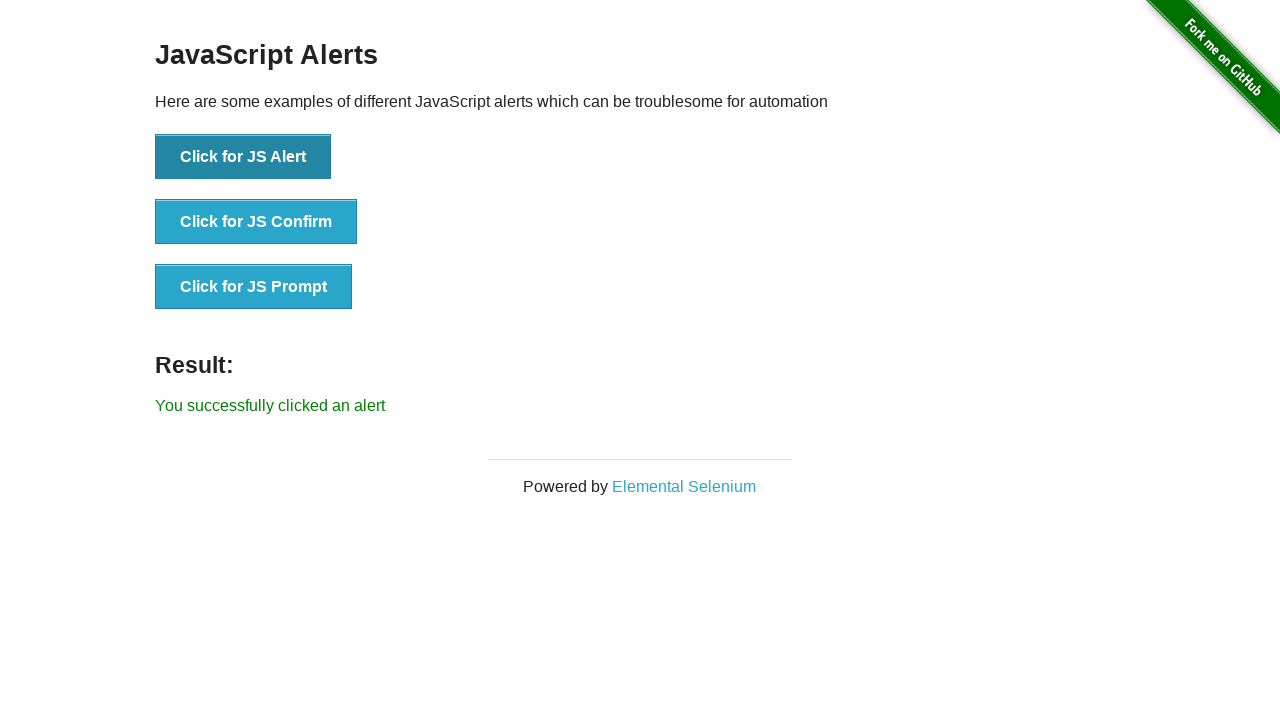

Waited for result message to display after accepting alert
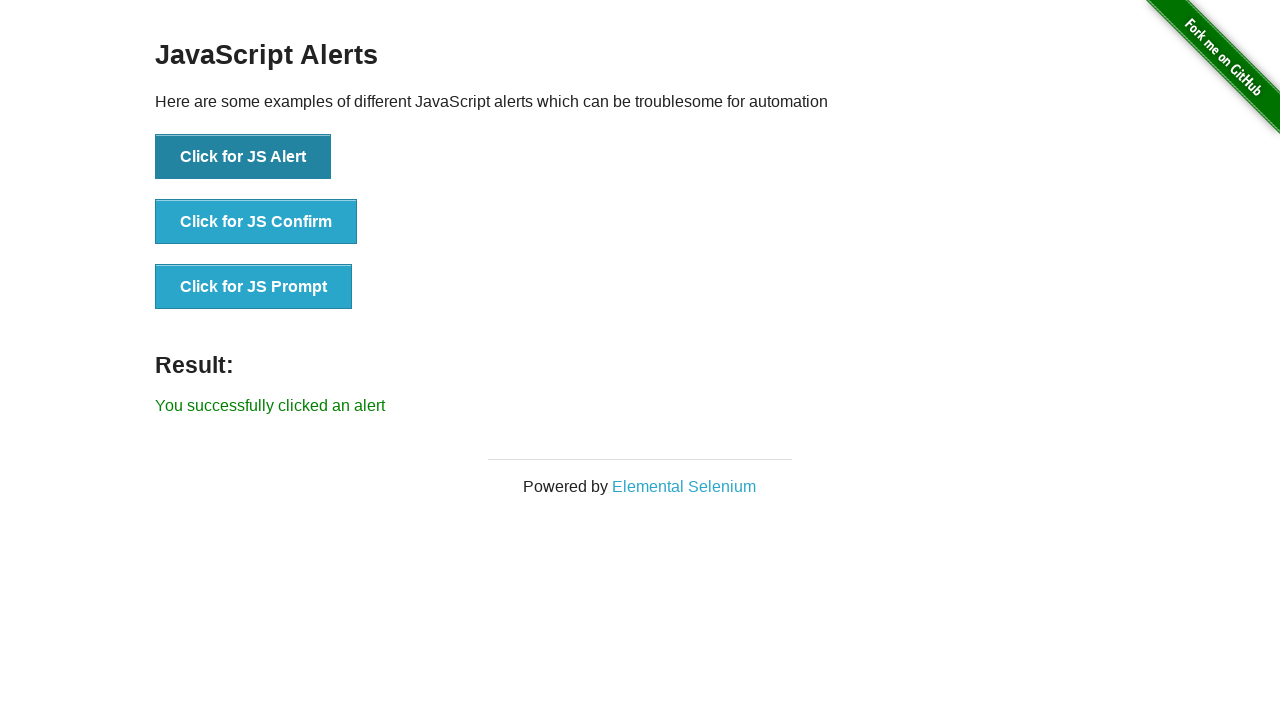

Set up dialog handler to dismiss confirmation dialog
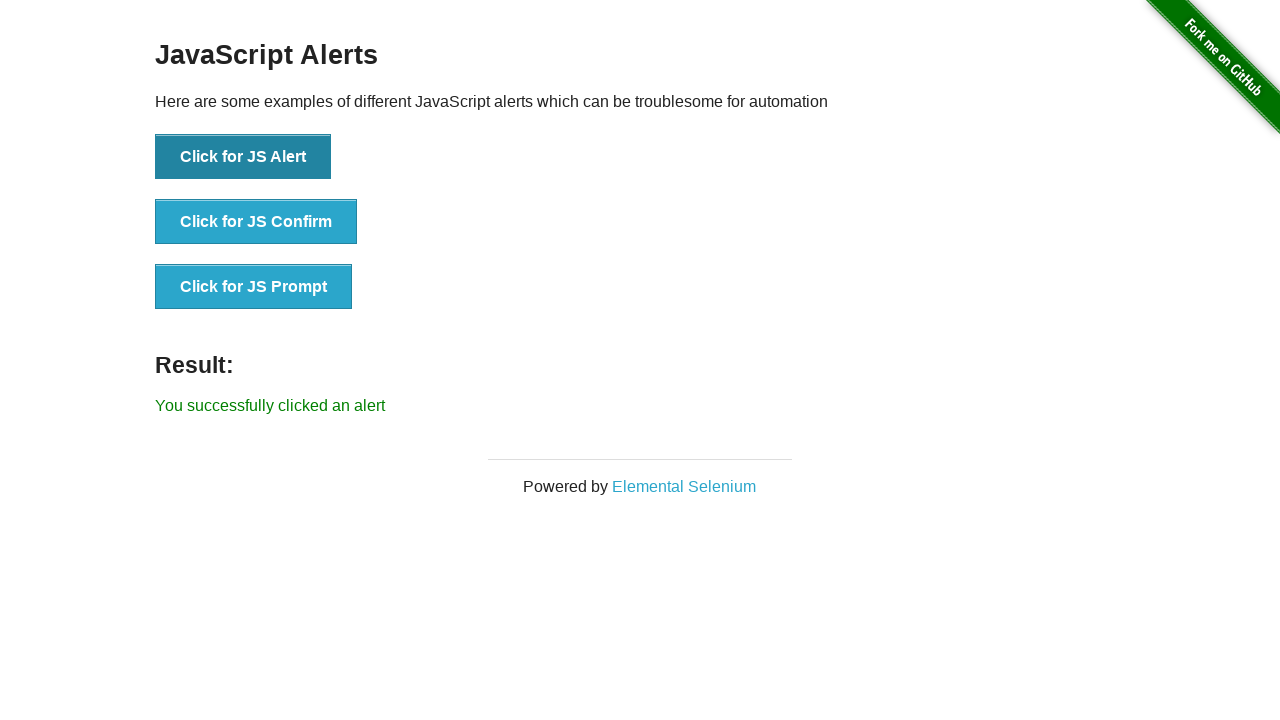

Clicked button to trigger JS confirmation dialog at (256, 222) on xpath=//button[text()='Click for JS Confirm']
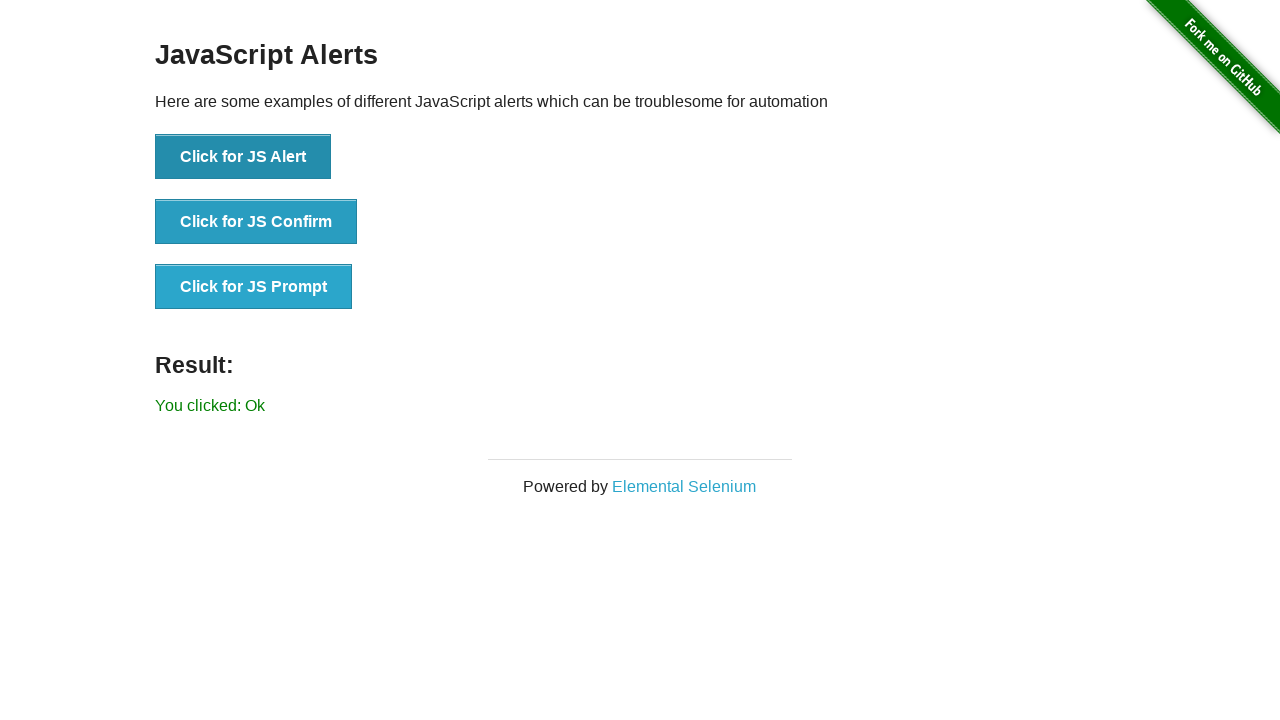

Waited for result message to display after dismissing confirmation
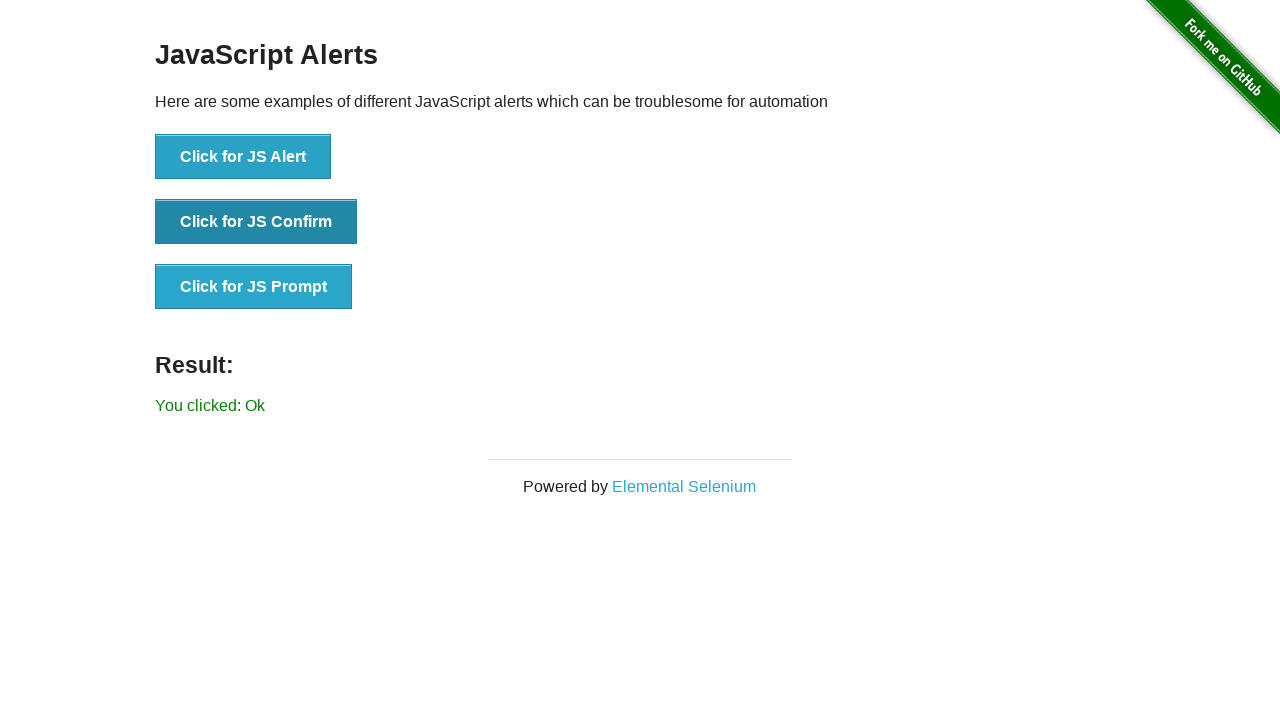

Set up dialog handler to accept prompt with text 'Sebastian'
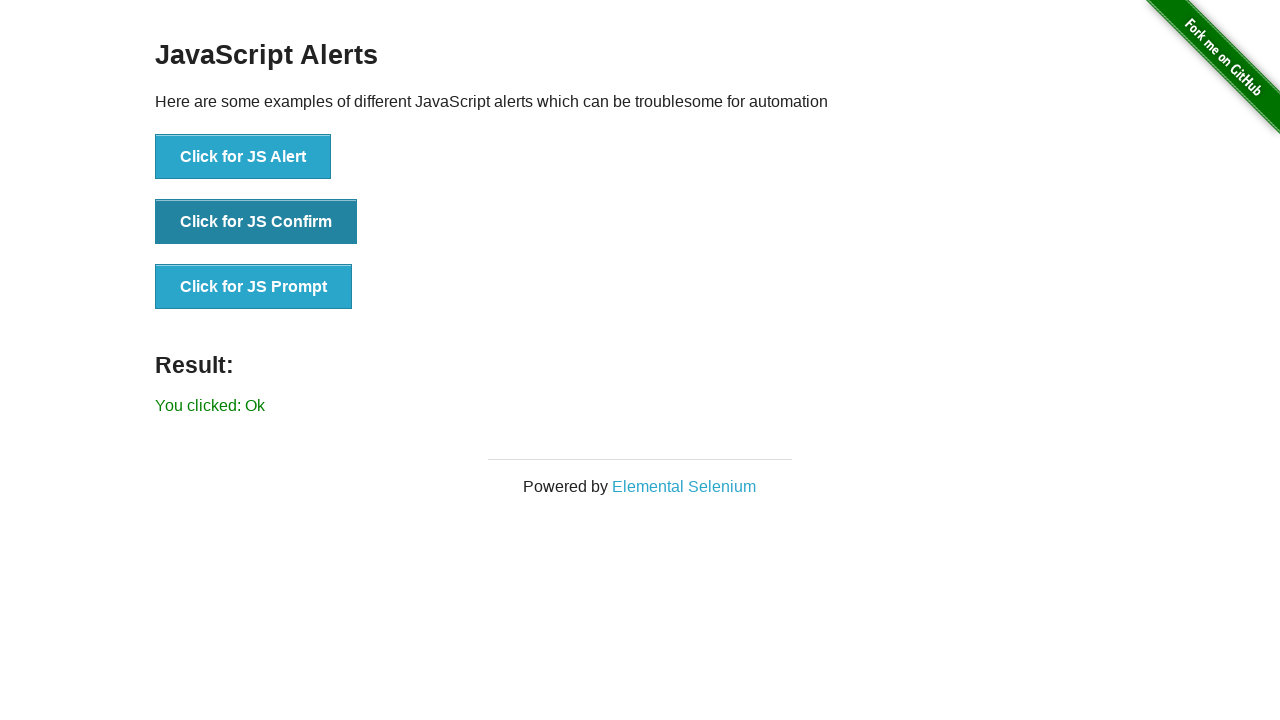

Clicked button to trigger JS prompt dialog at (254, 287) on xpath=//button[text()='Click for JS Prompt']
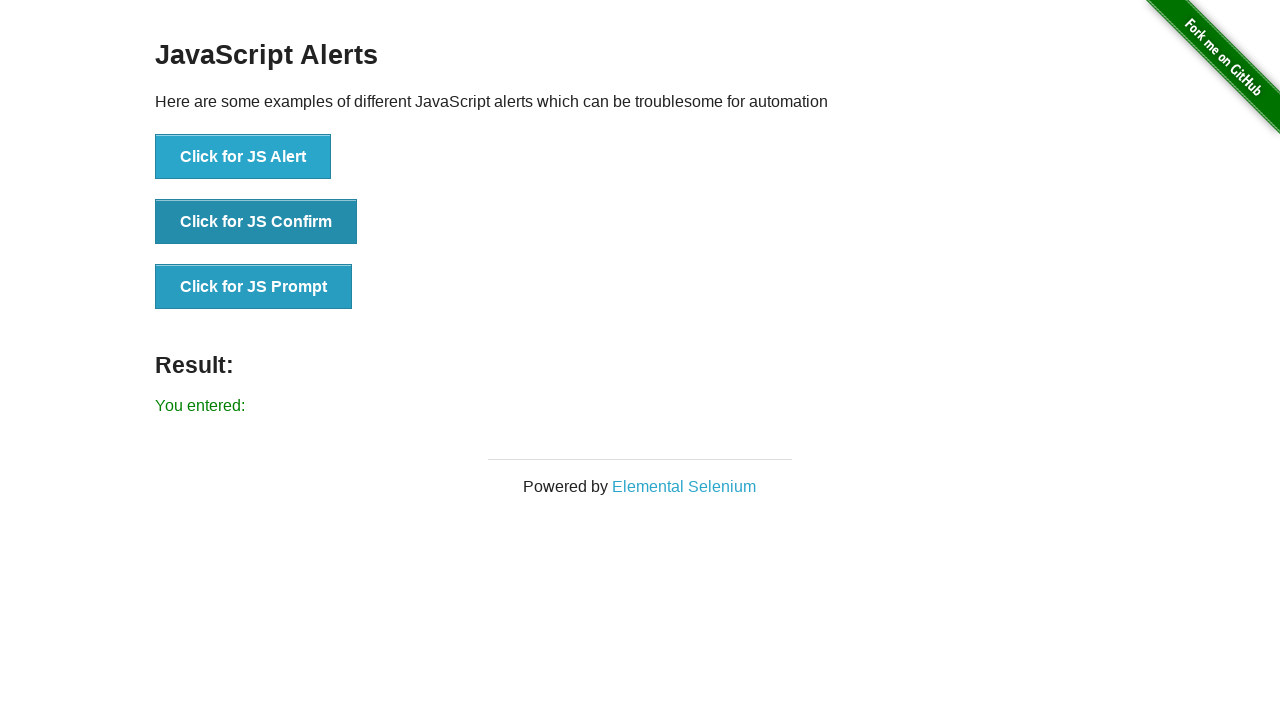

Waited for result message to display after submitting prompt
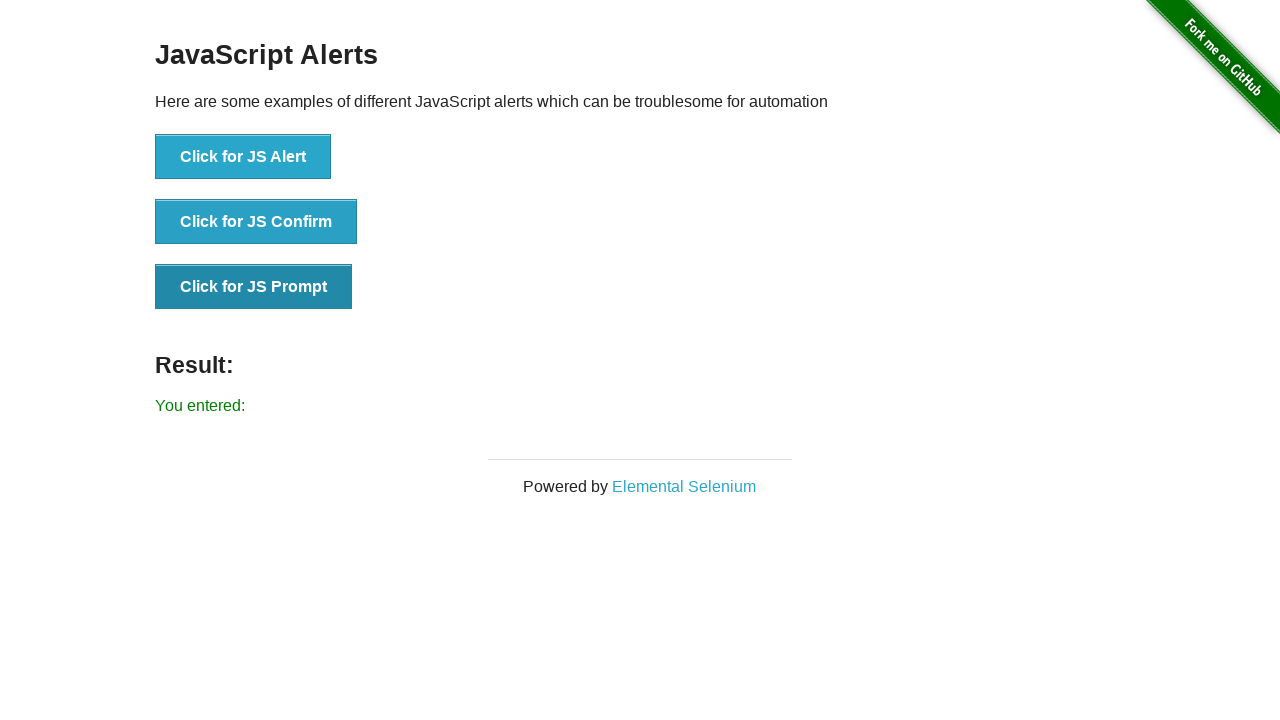

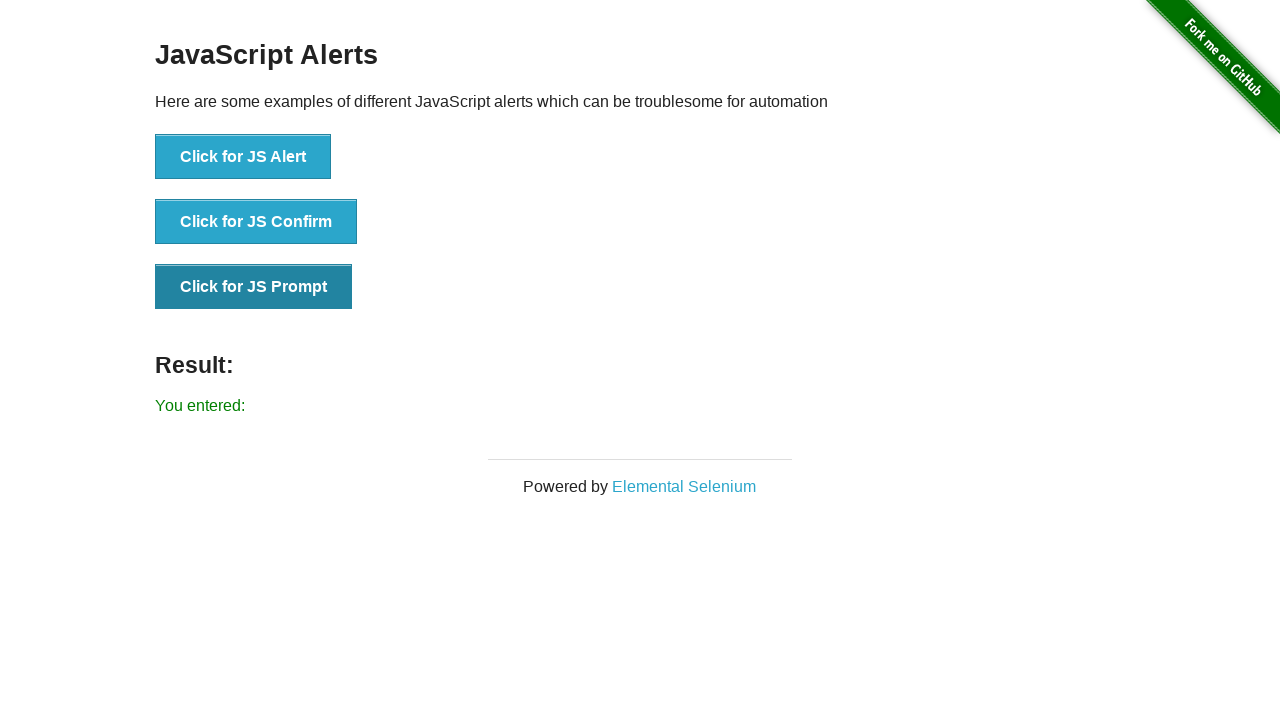